Navigates to the Saucedemo v1 homepage

Starting URL: https://www.saucedemo.com/v1/

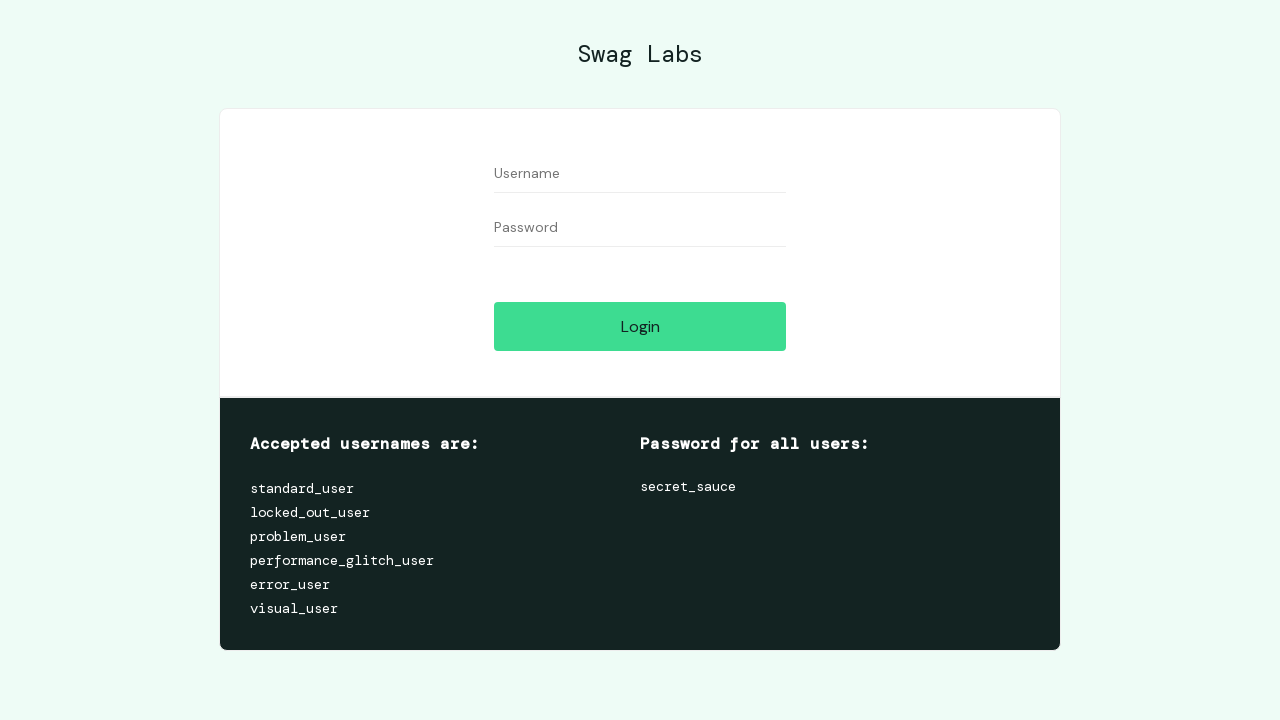

Navigated to Saucedemo v1 homepage
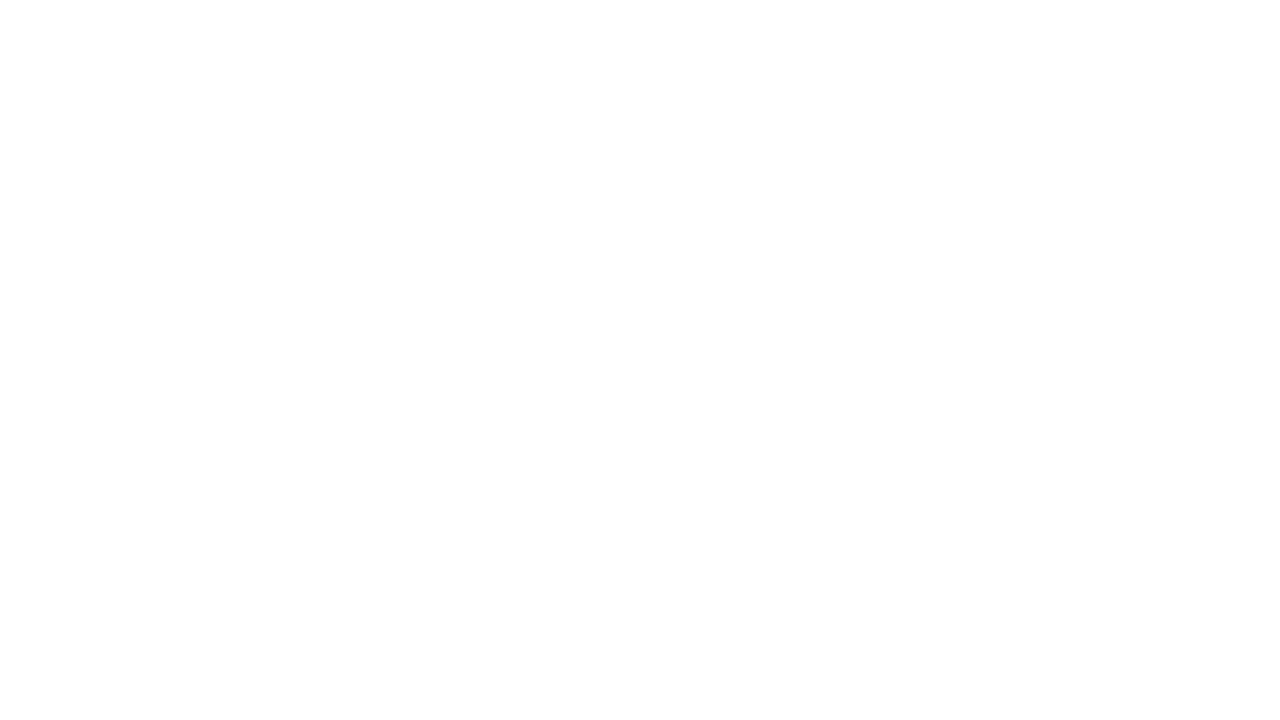

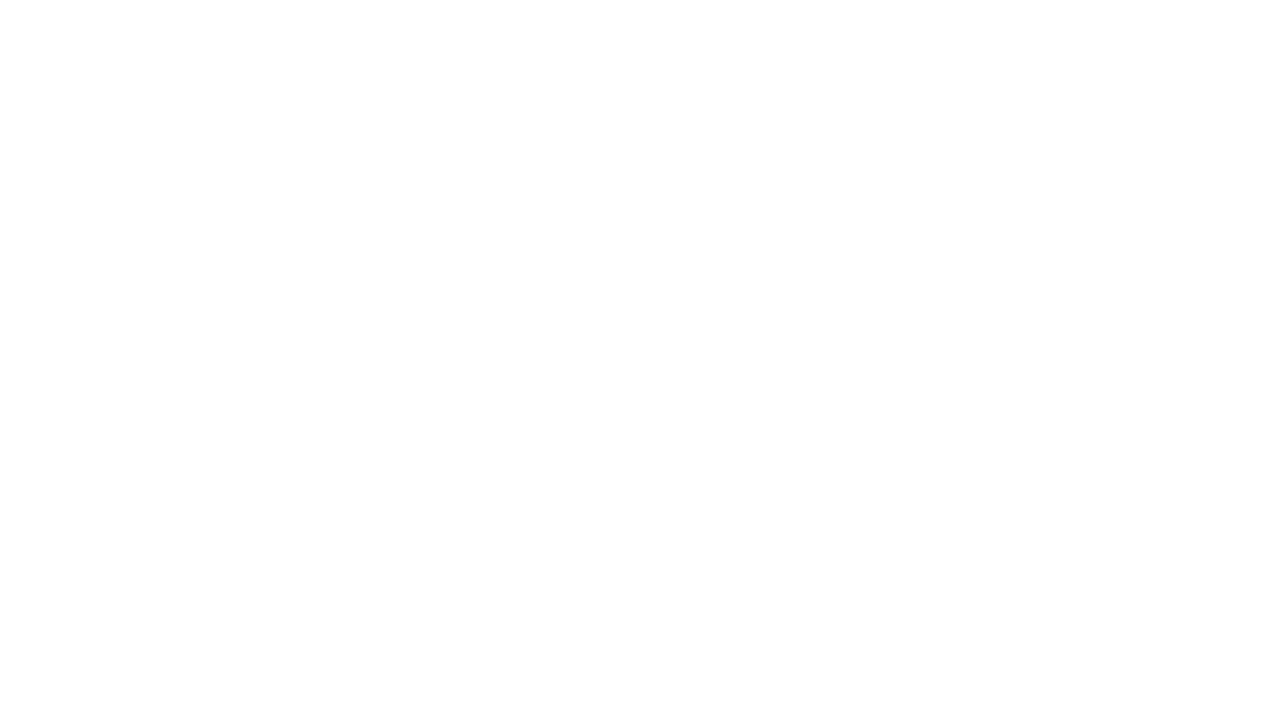